Tests browser navigation by visiting multiple pages and using back, forward, and refresh navigation methods

Starting URL: https://bulma.io/documentation/form/input/

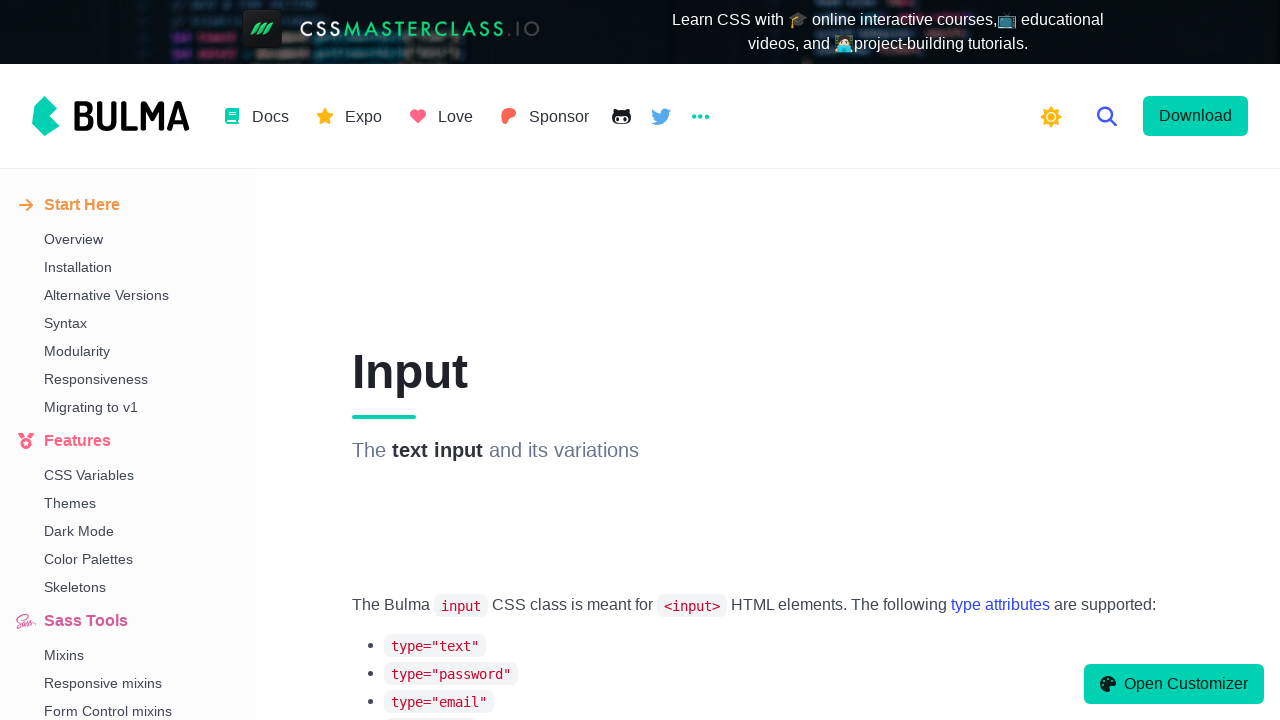

Navigated to textarea form documentation page
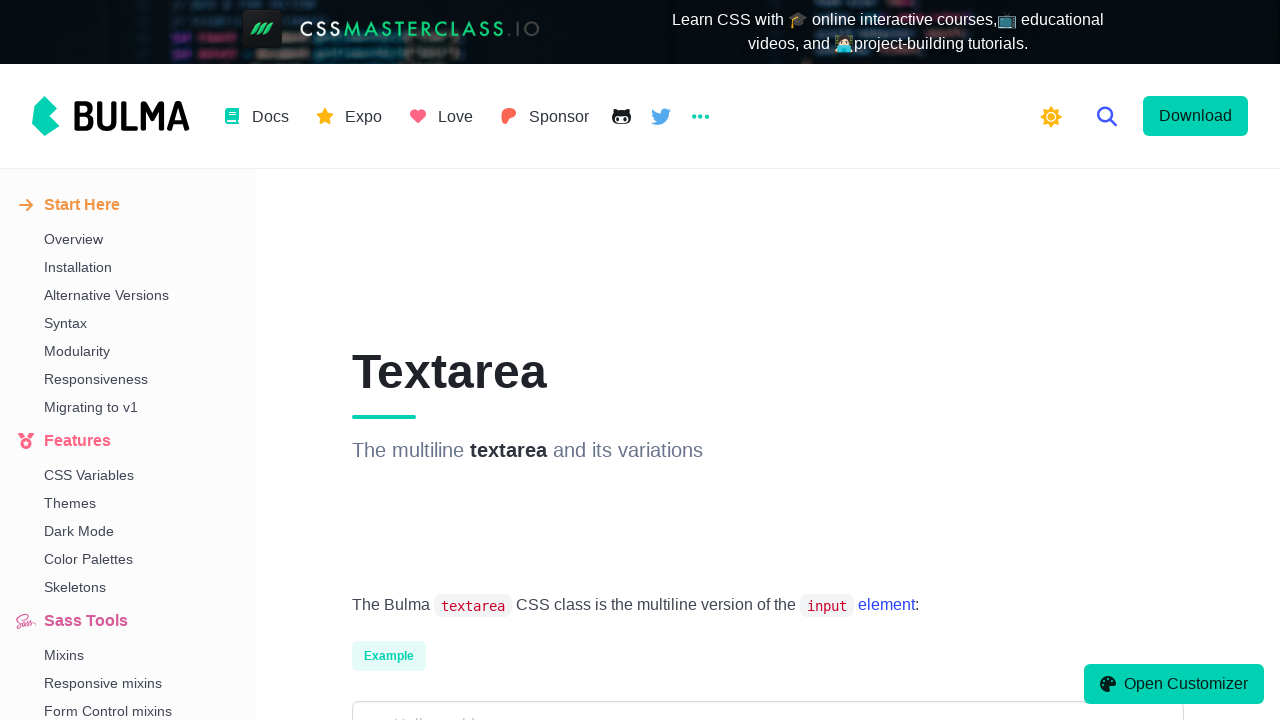

Navigated to select form documentation page
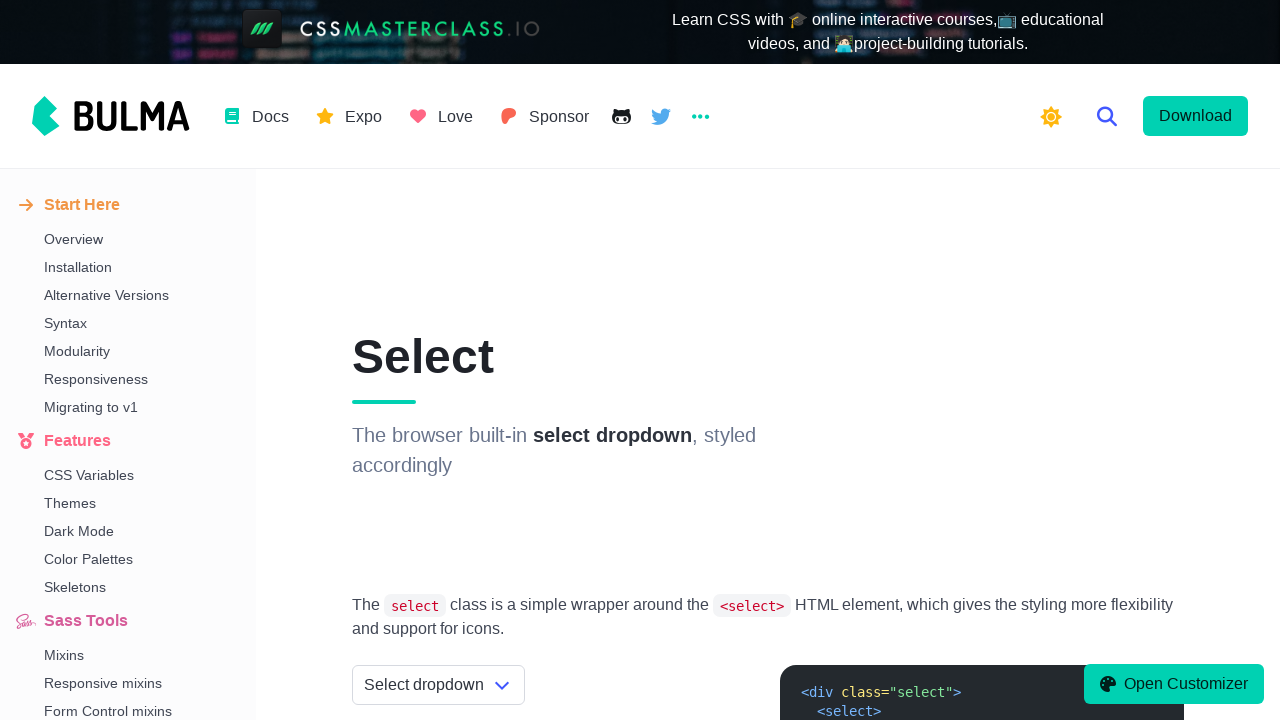

Navigated to checkbox form documentation page
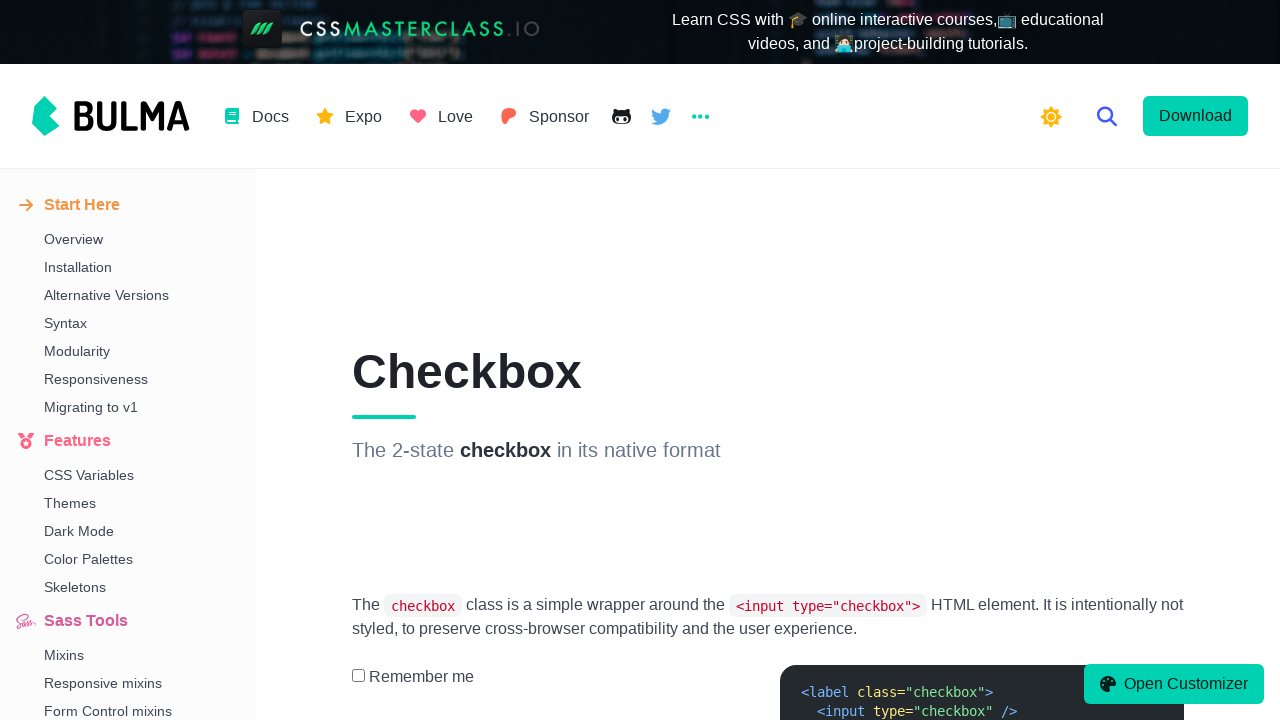

Navigated back to select form documentation page
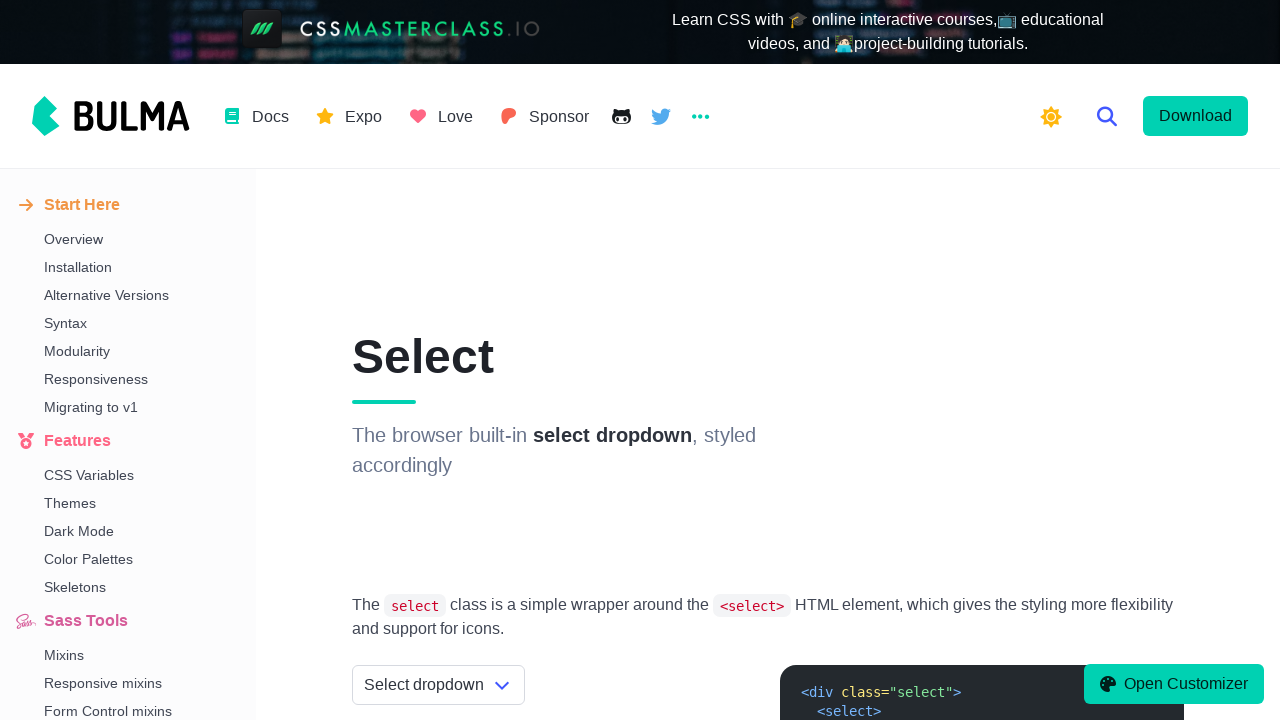

Navigated back to textarea form documentation page
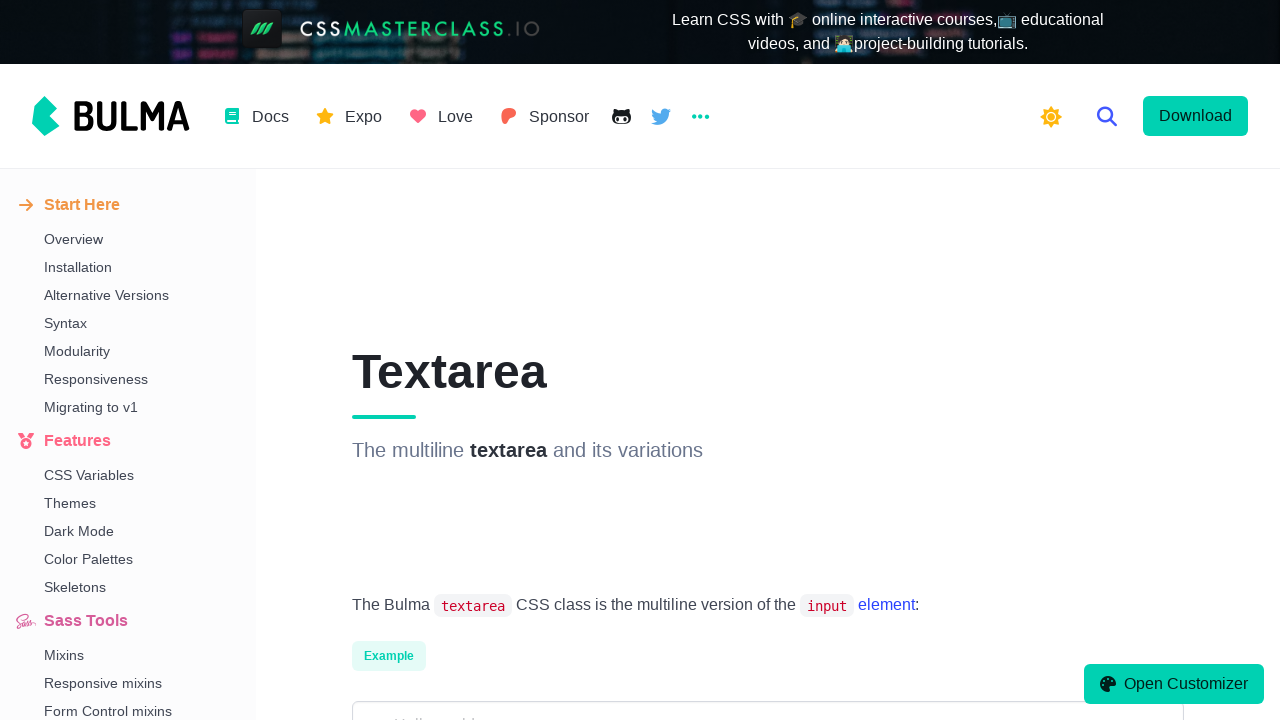

Navigated back to input form documentation page
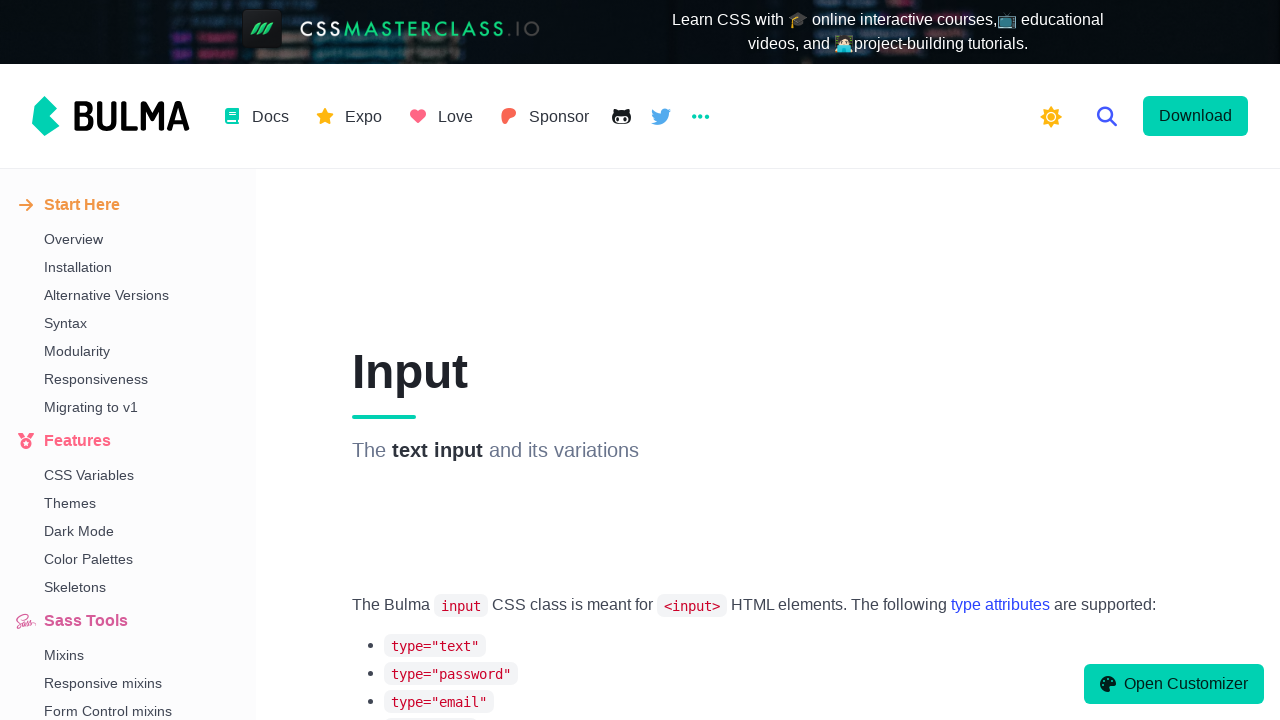

Navigated forward to textarea form documentation page
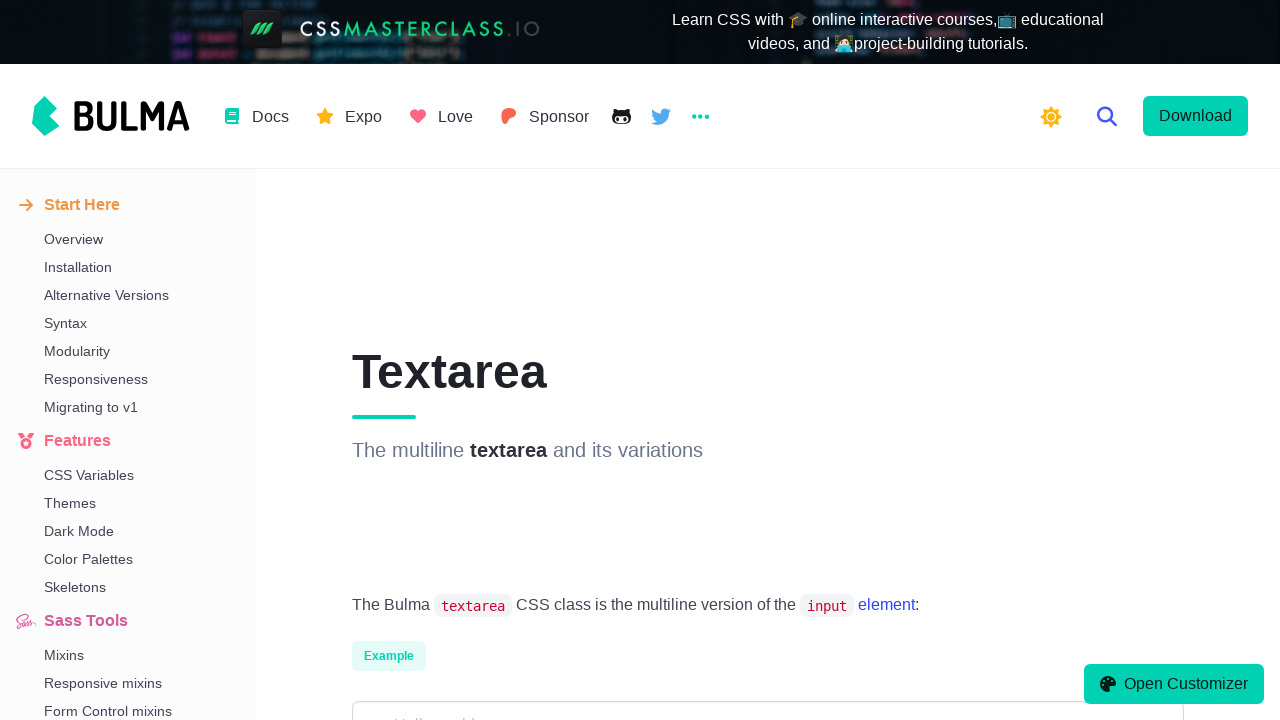

Refreshed the textarea form documentation page
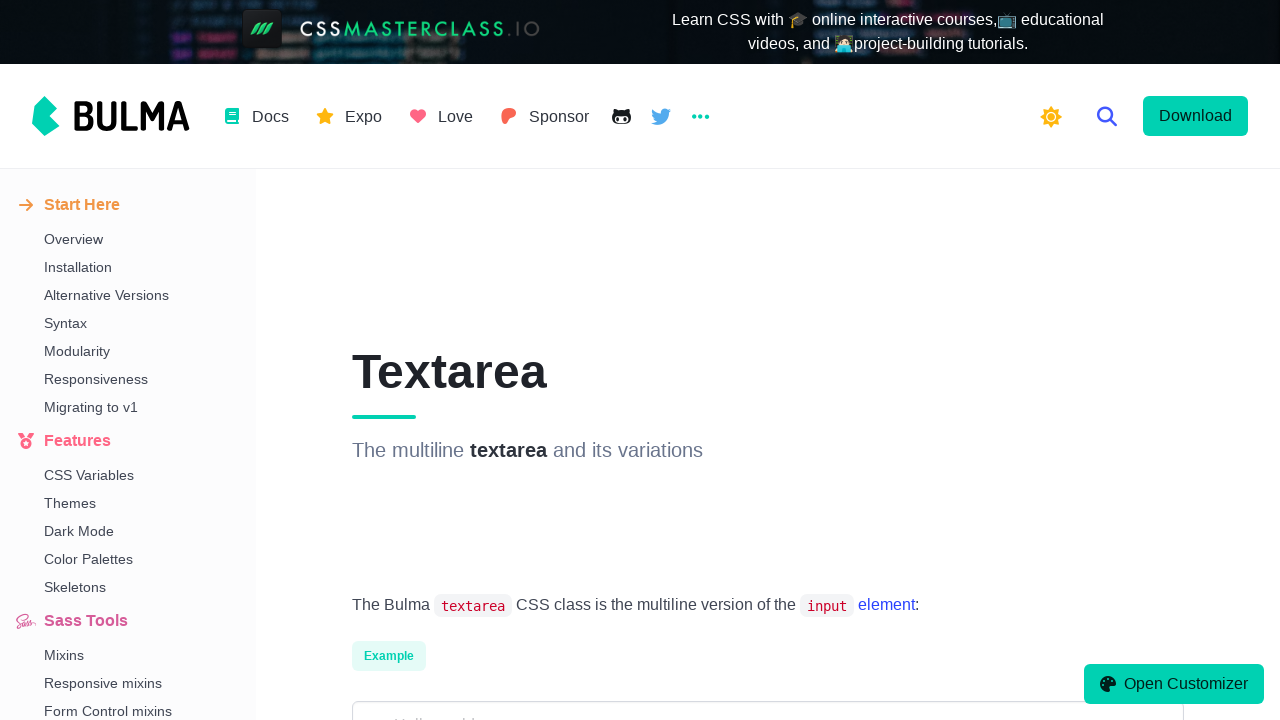

Navigated back to input form documentation page
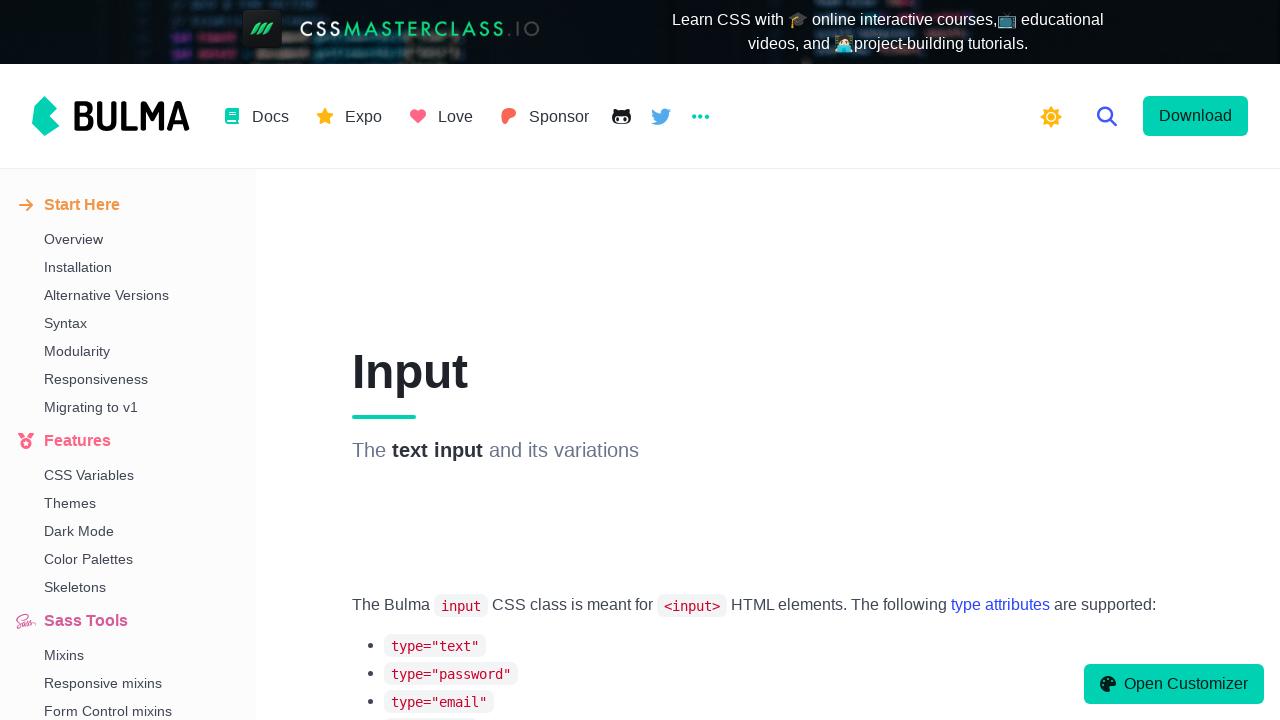

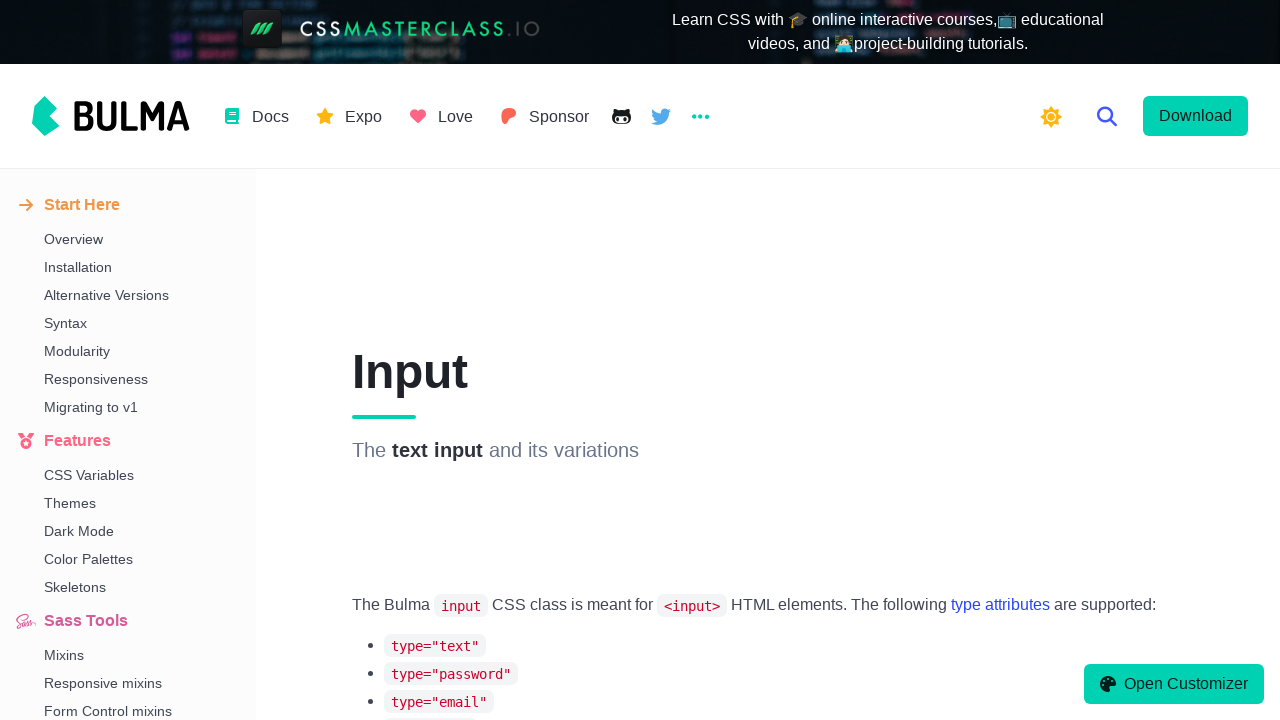